Waits for price to reach $100, then books an item and solves a mathematical challenge by calculating a logarithmic expression and submitting the answer

Starting URL: http://suninjuly.github.io/explicit_wait2.html

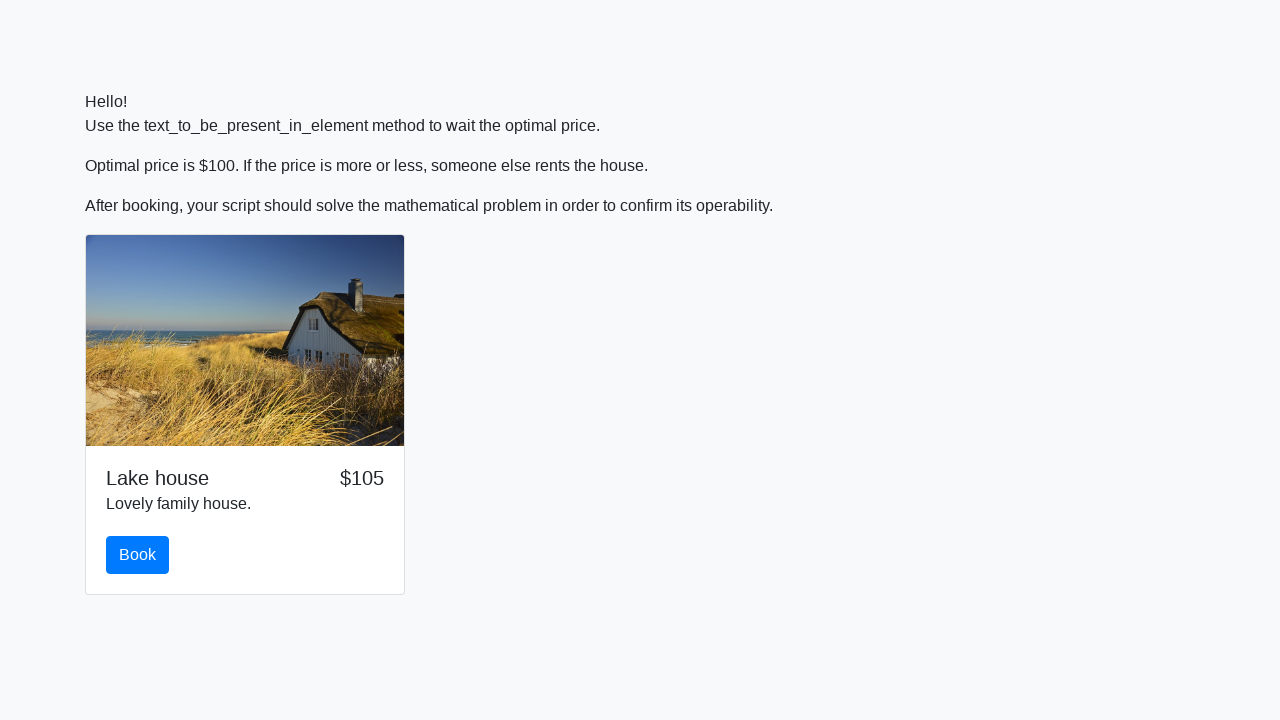

Waited for price to reach $100
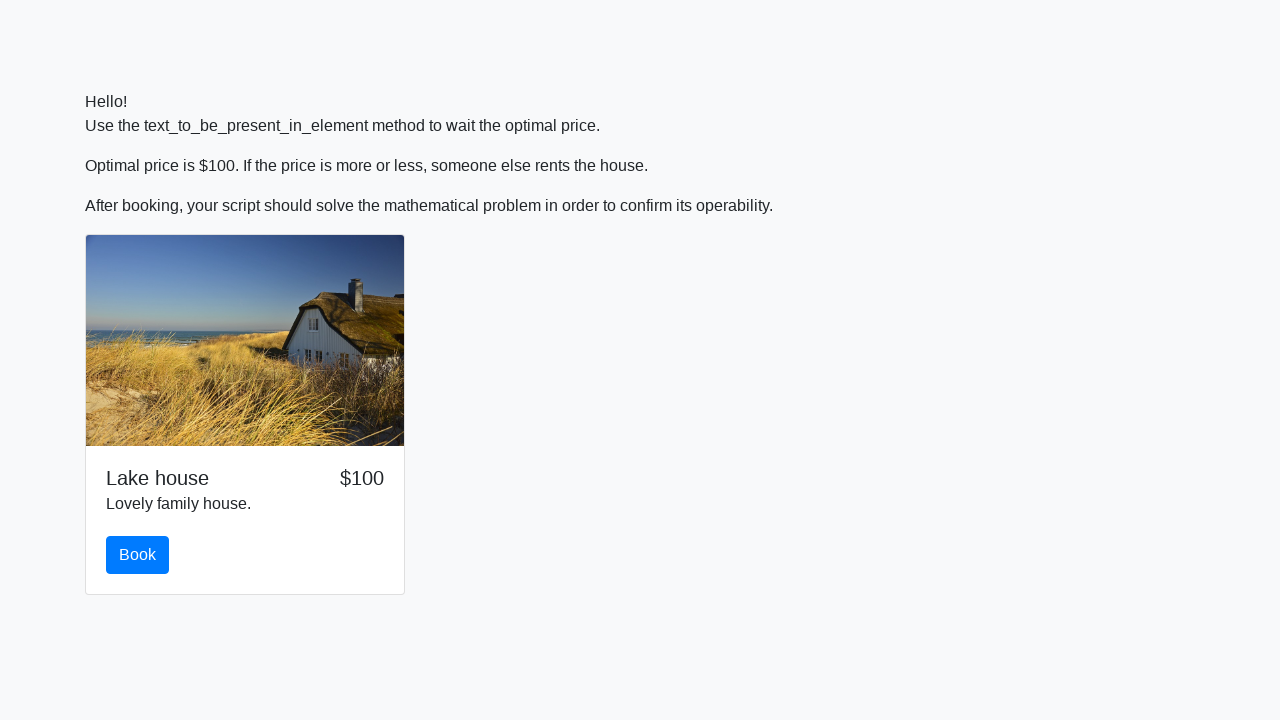

Clicked the book button at (138, 555) on #book
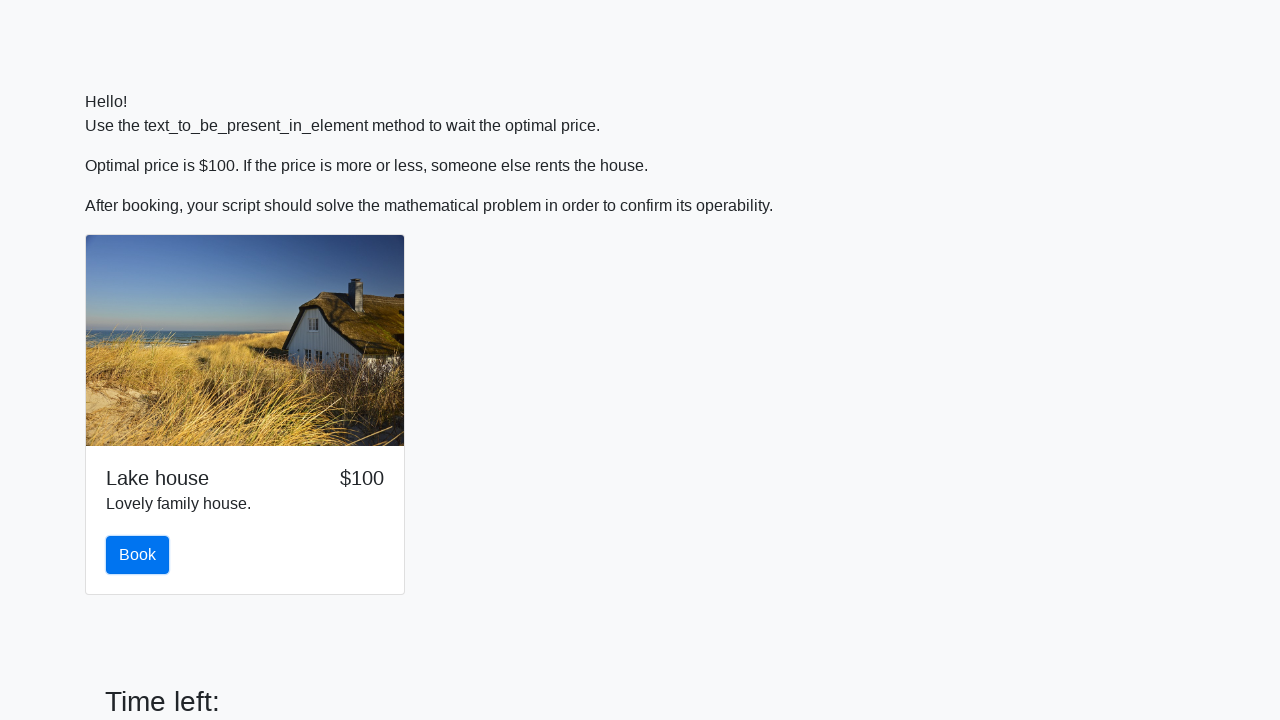

Retrieved input value for calculation: 185
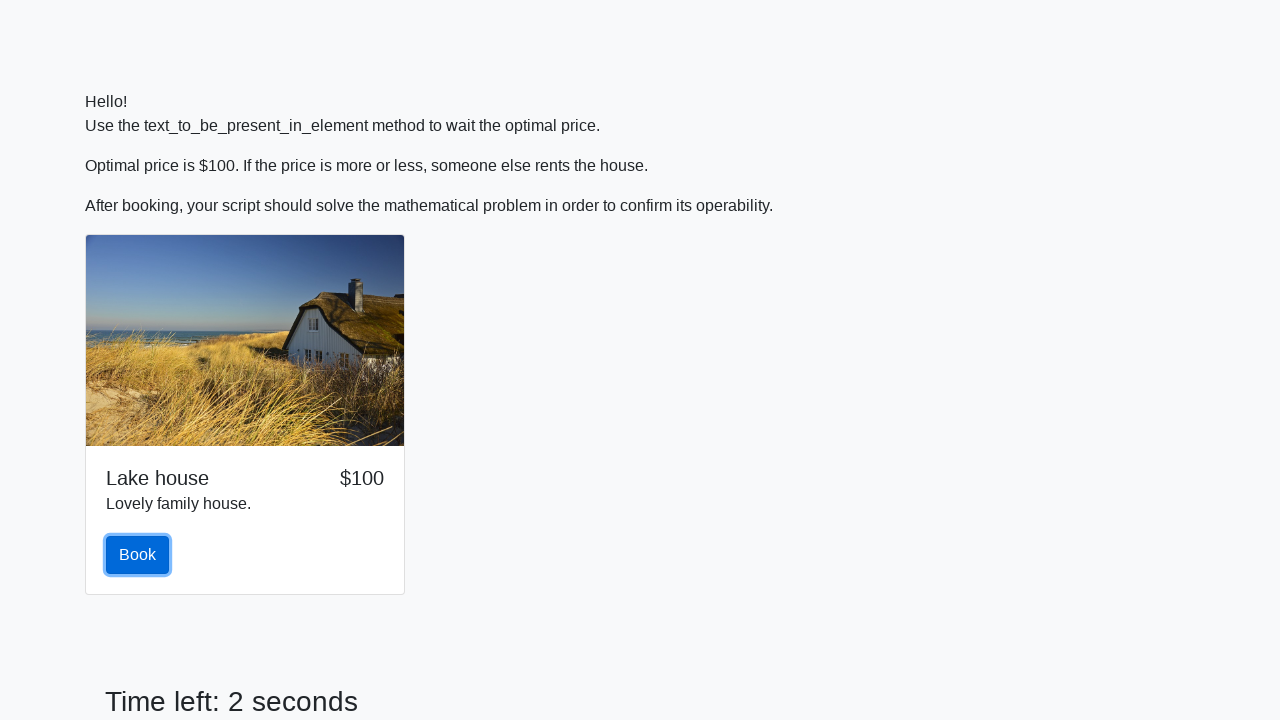

Calculated logarithmic expression result: 1.425383854397709
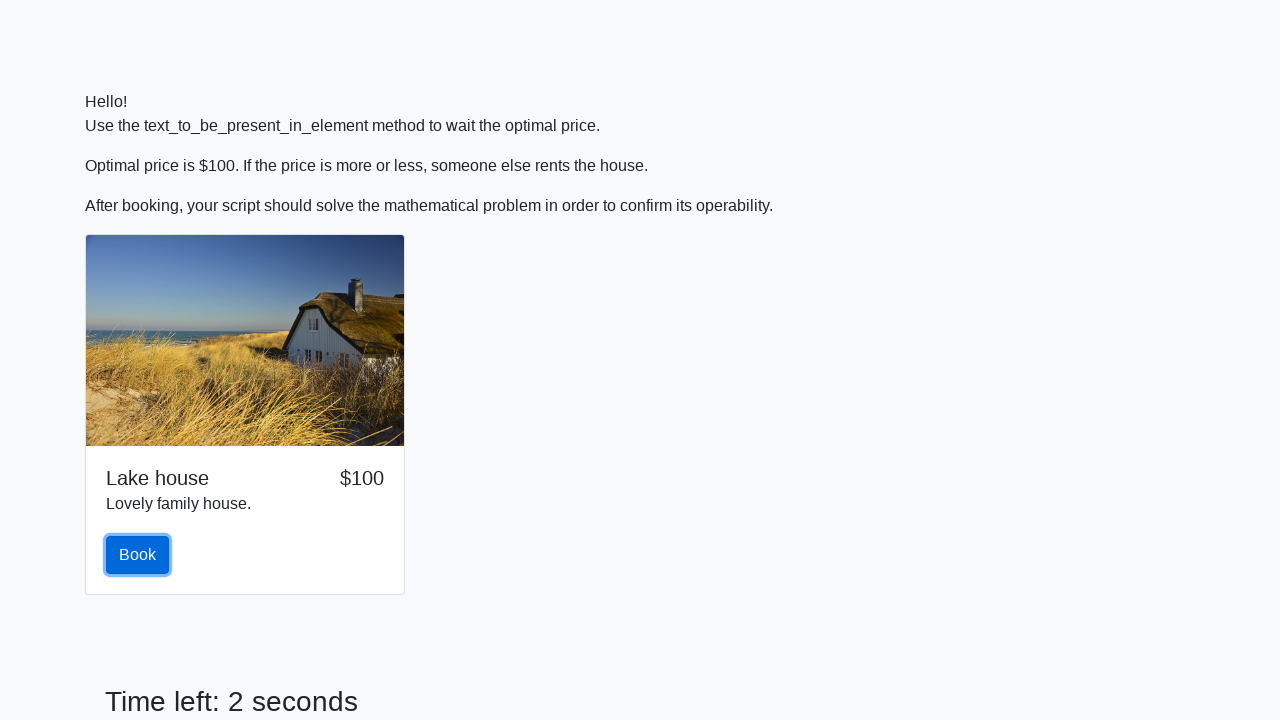

Filled answer field with calculated result: 1.425383854397709 on #answer
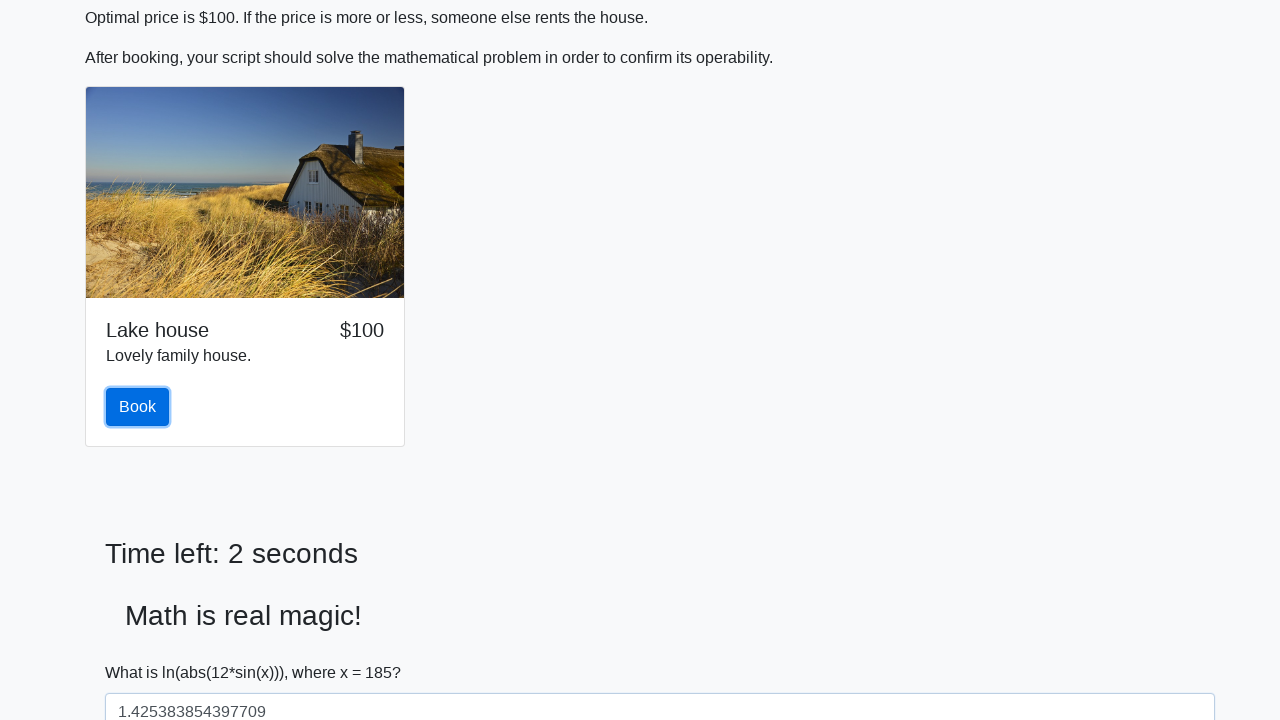

Scrolled solve button into view
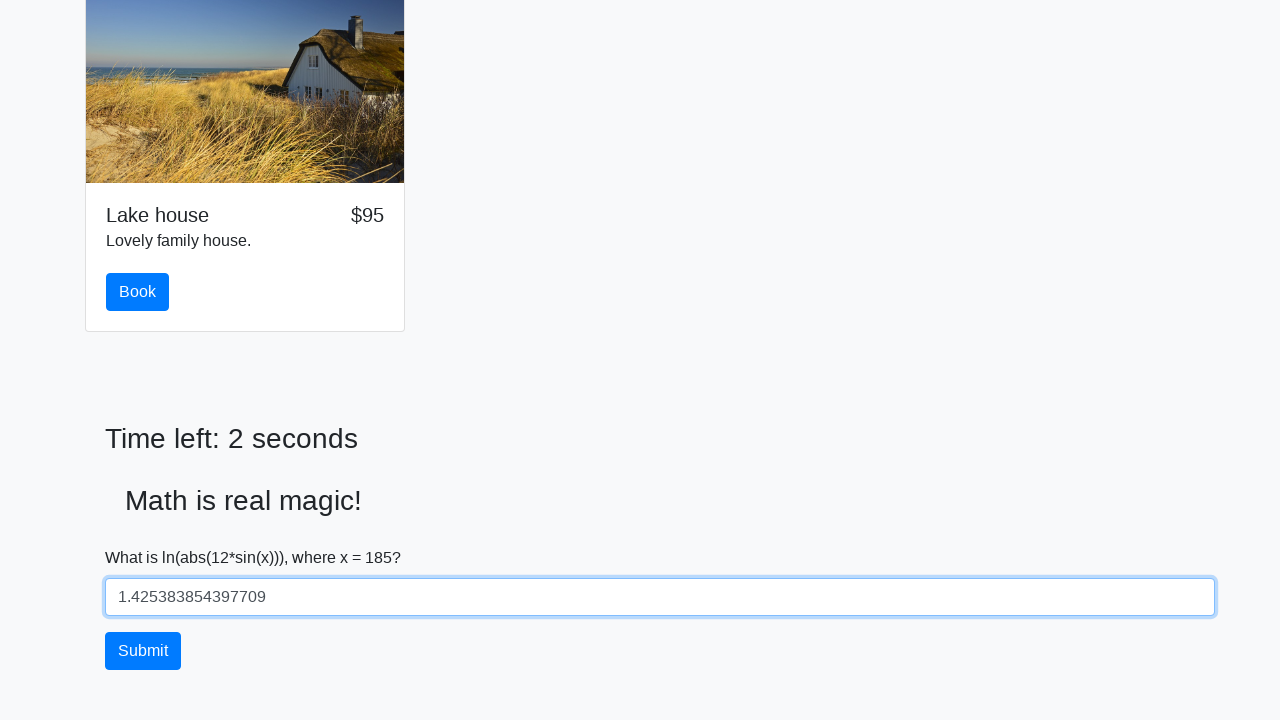

Clicked the solve button at (143, 651) on #solve
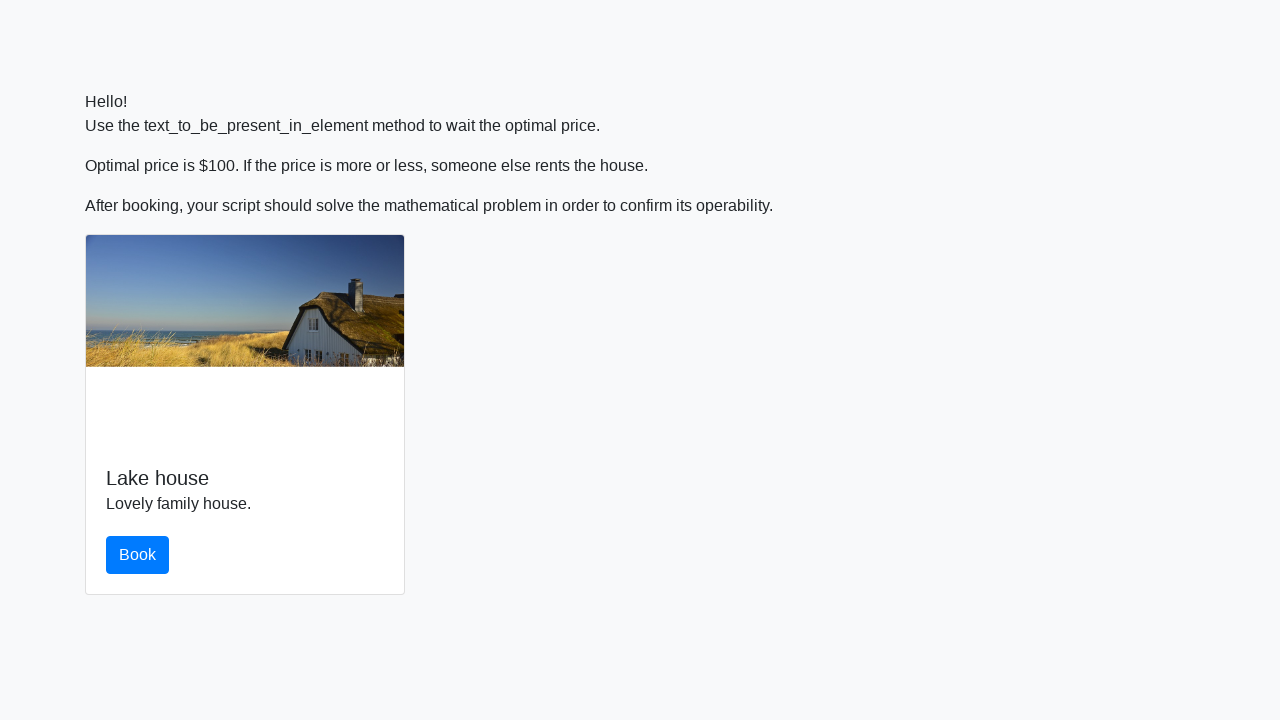

Set up dialog handler to accept alerts
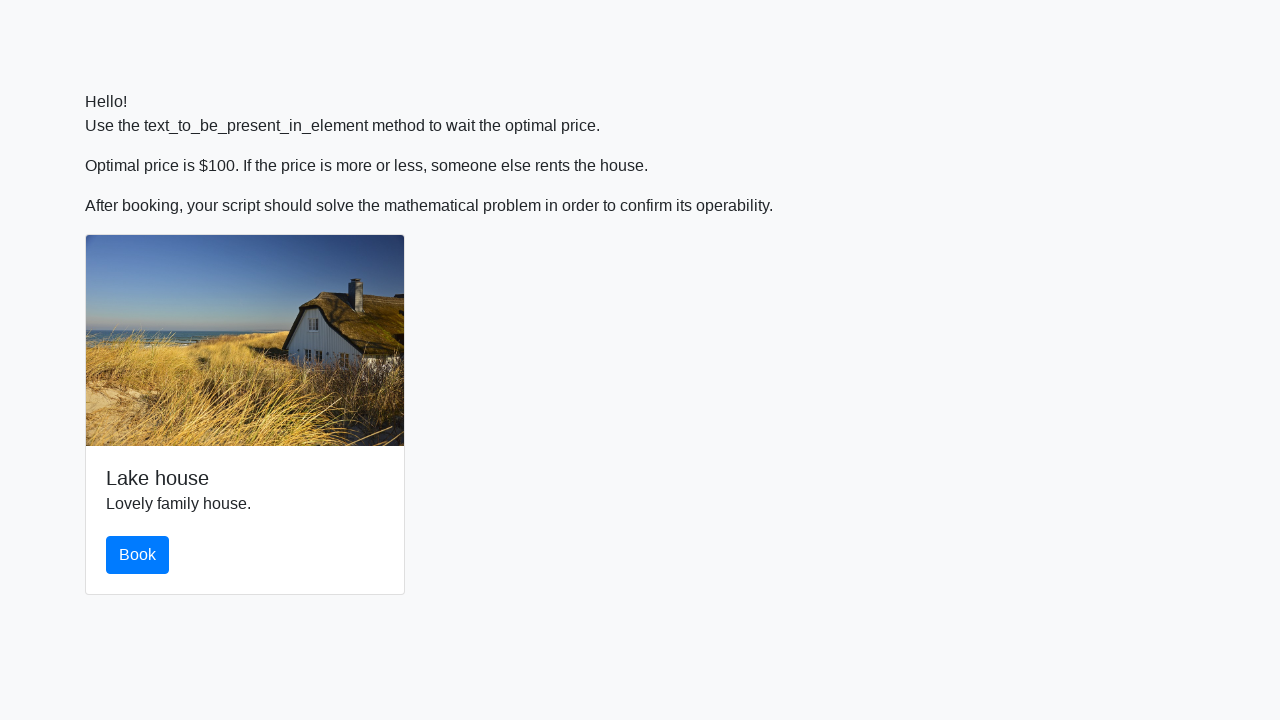

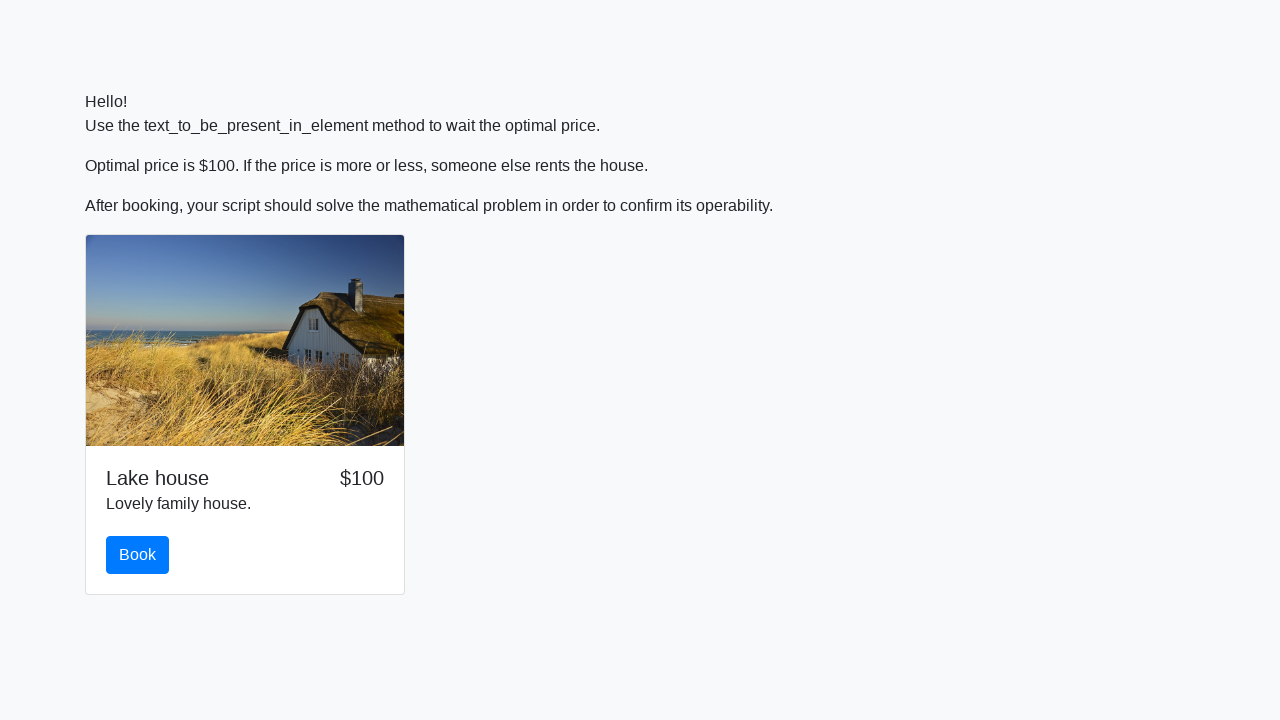